Tests search functionality on AJIO website and browser navigation controls by searching for perfumes, then navigating back, forward, and refreshing the page

Starting URL: https://www.ajio.com/

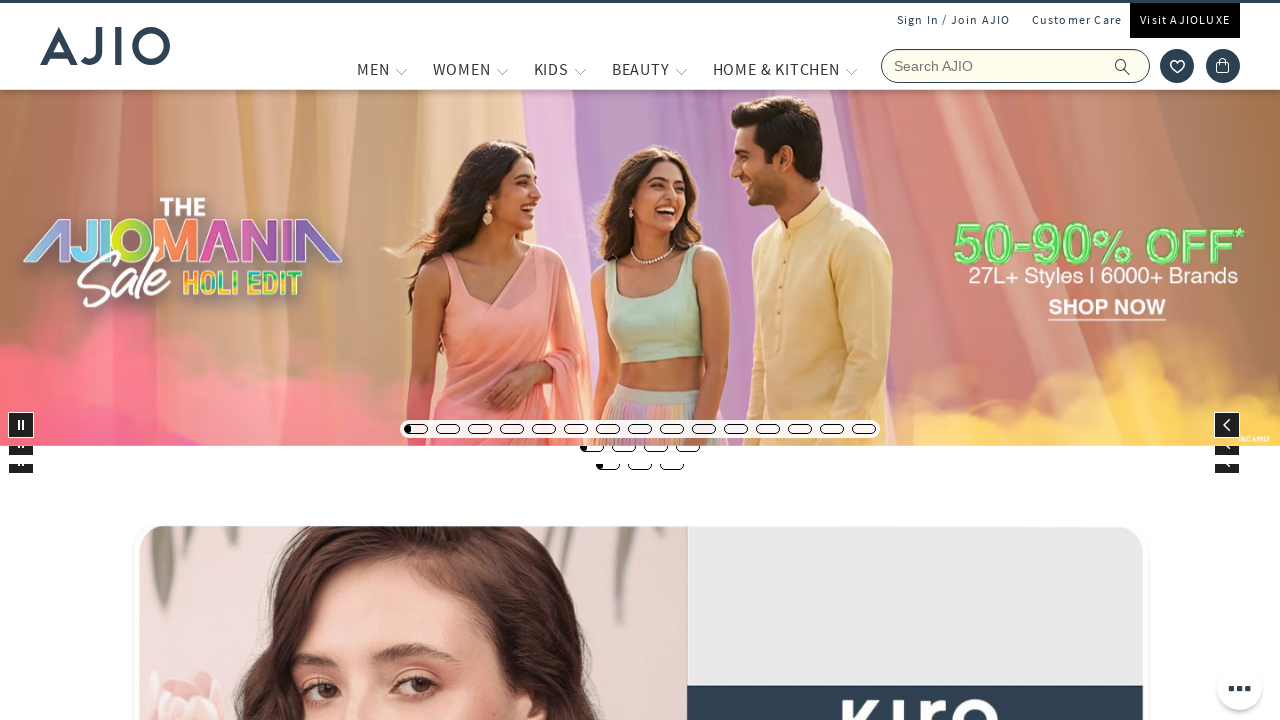

Filled search field with 'perfumes' on input[name='searchVal']
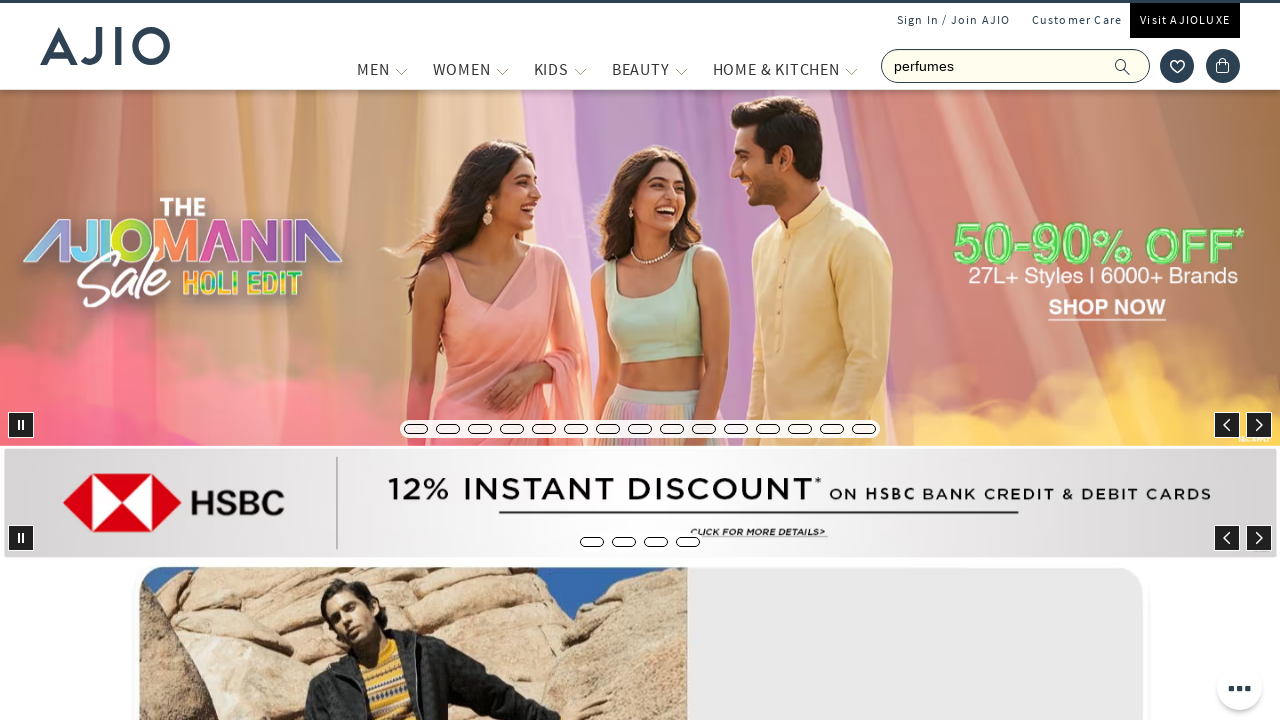

Clicked search icon to search for perfumes at (1123, 66) on .ic-search
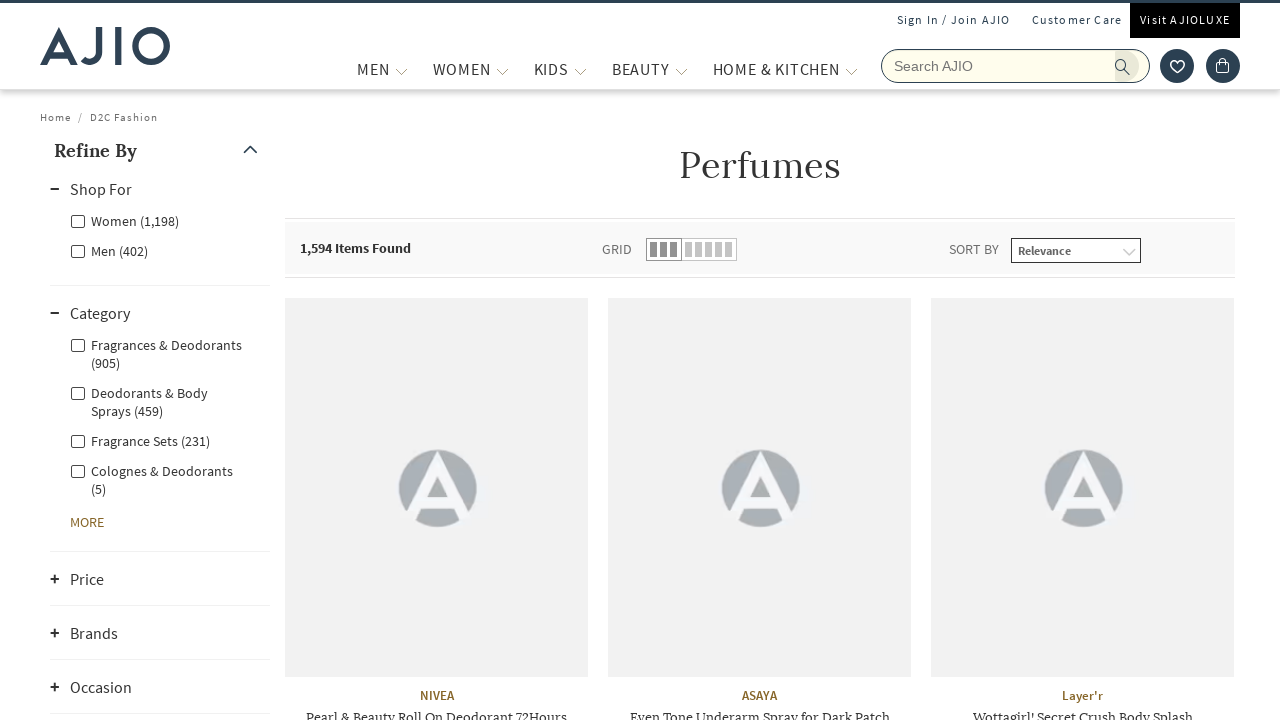

Perfume search results loaded
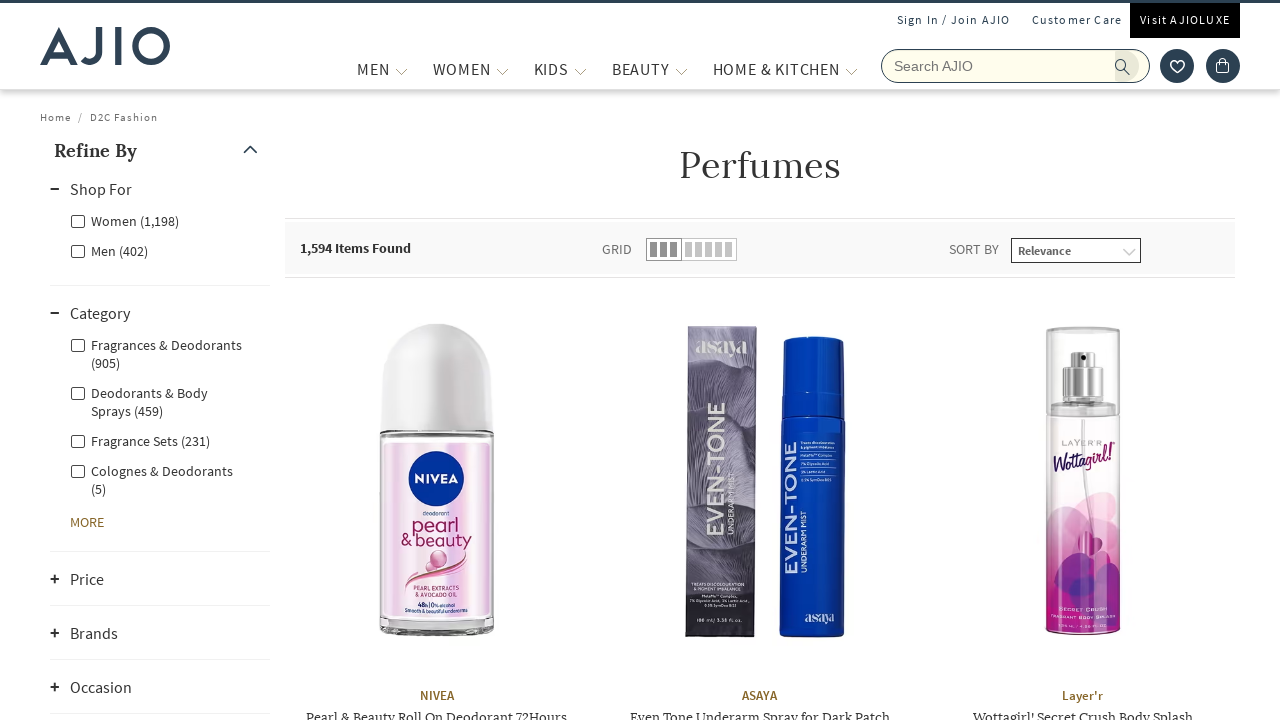

Navigated back to home page using browser back button
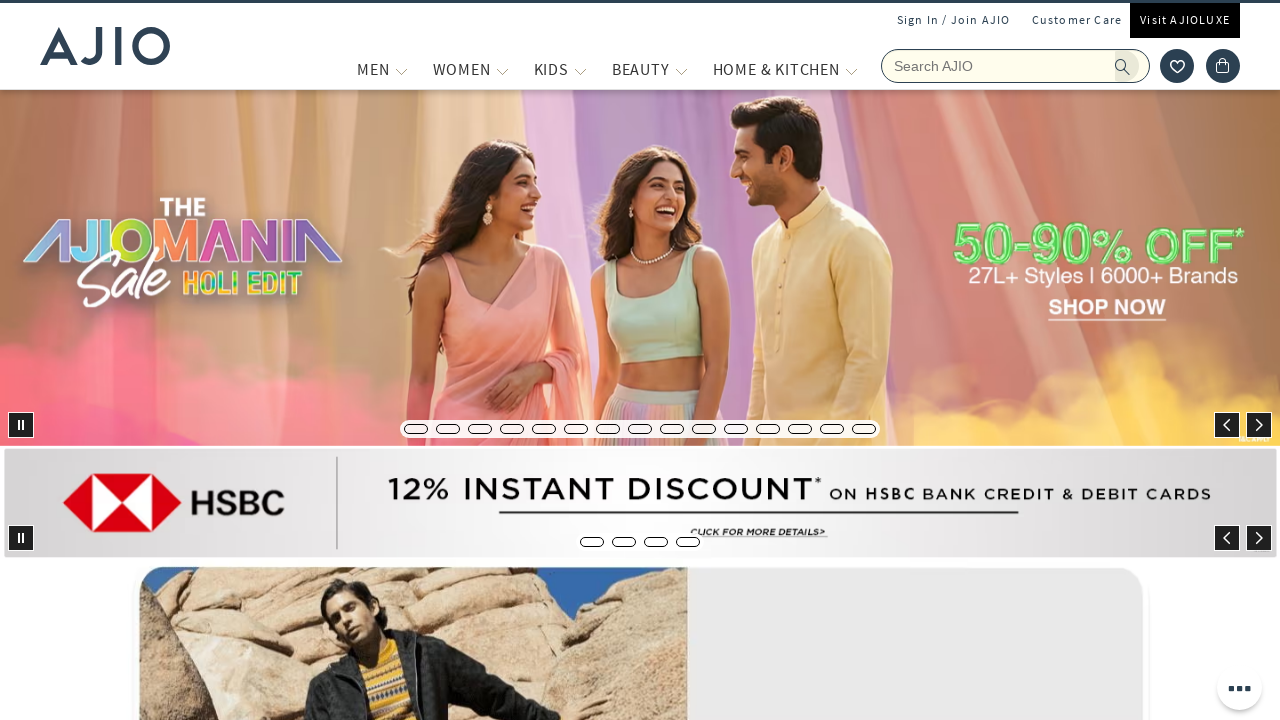

Navigated forward to perfume search results using browser forward button
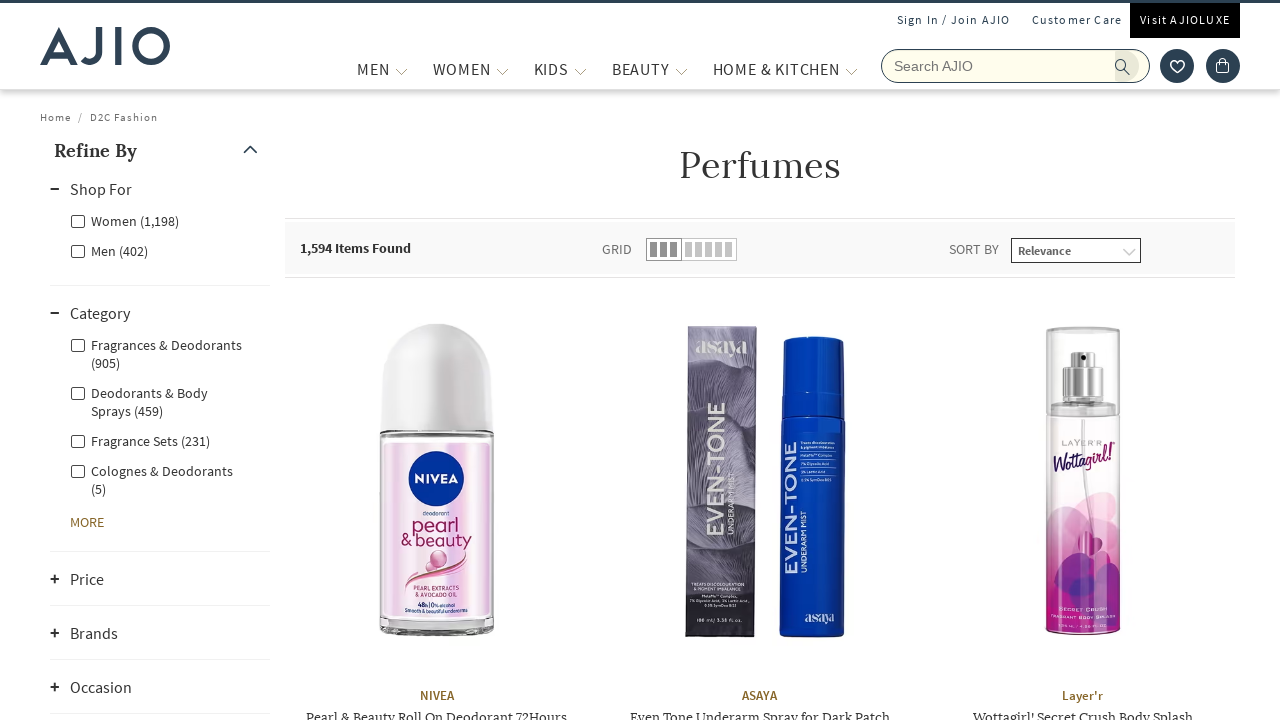

Refreshed the perfume search results page
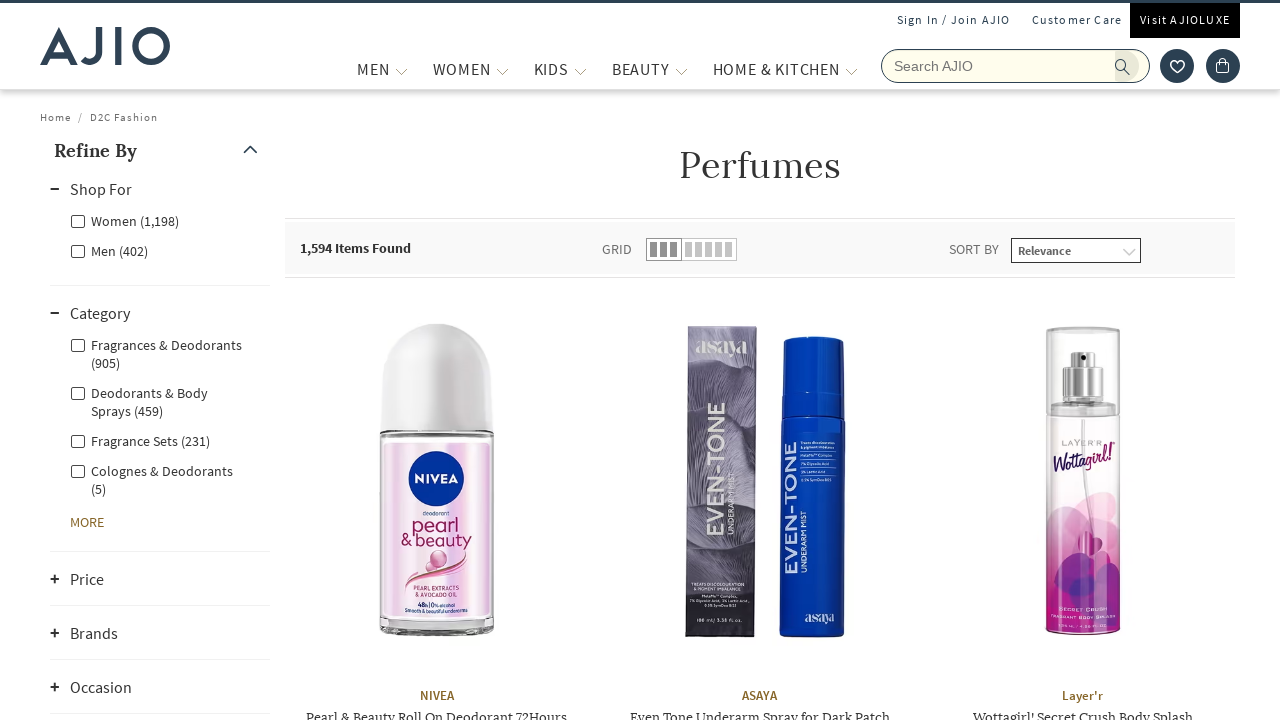

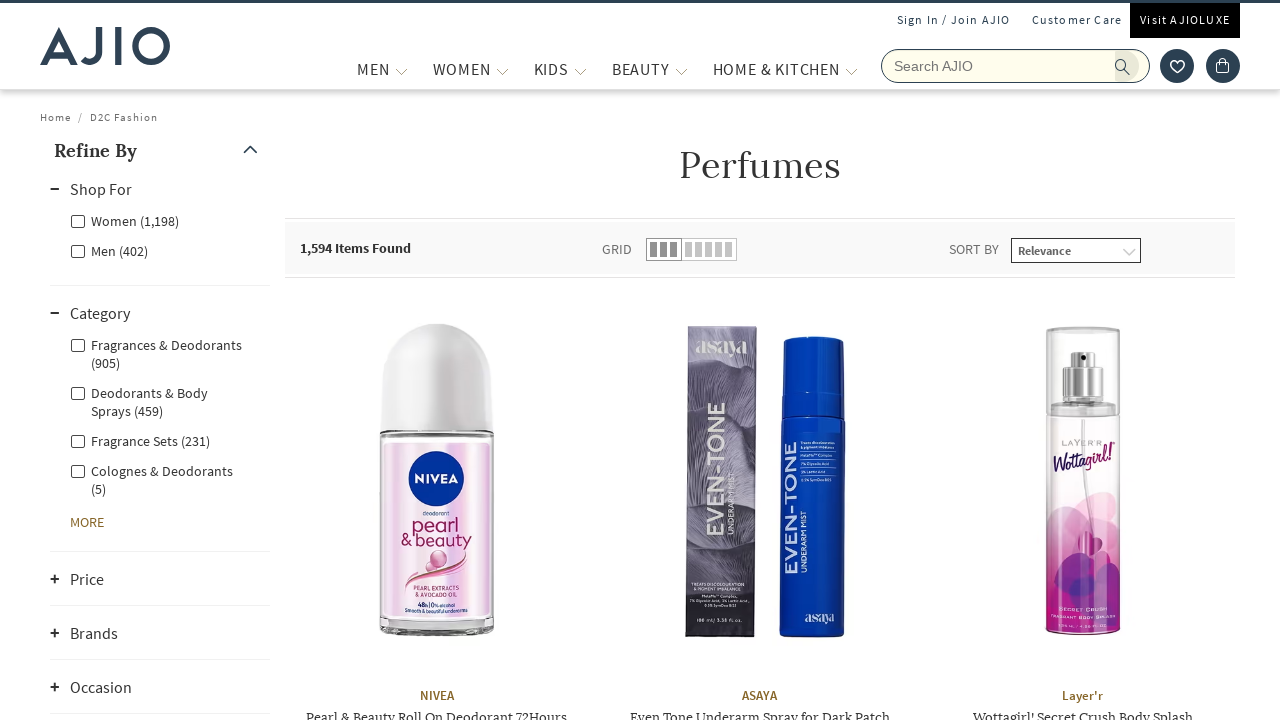